Tests checkbox functionality by verifying initial states, clicking checkboxes to toggle them, and verifying the state changes after clicking.

Starting URL: http://the-internet.herokuapp.com/checkboxes

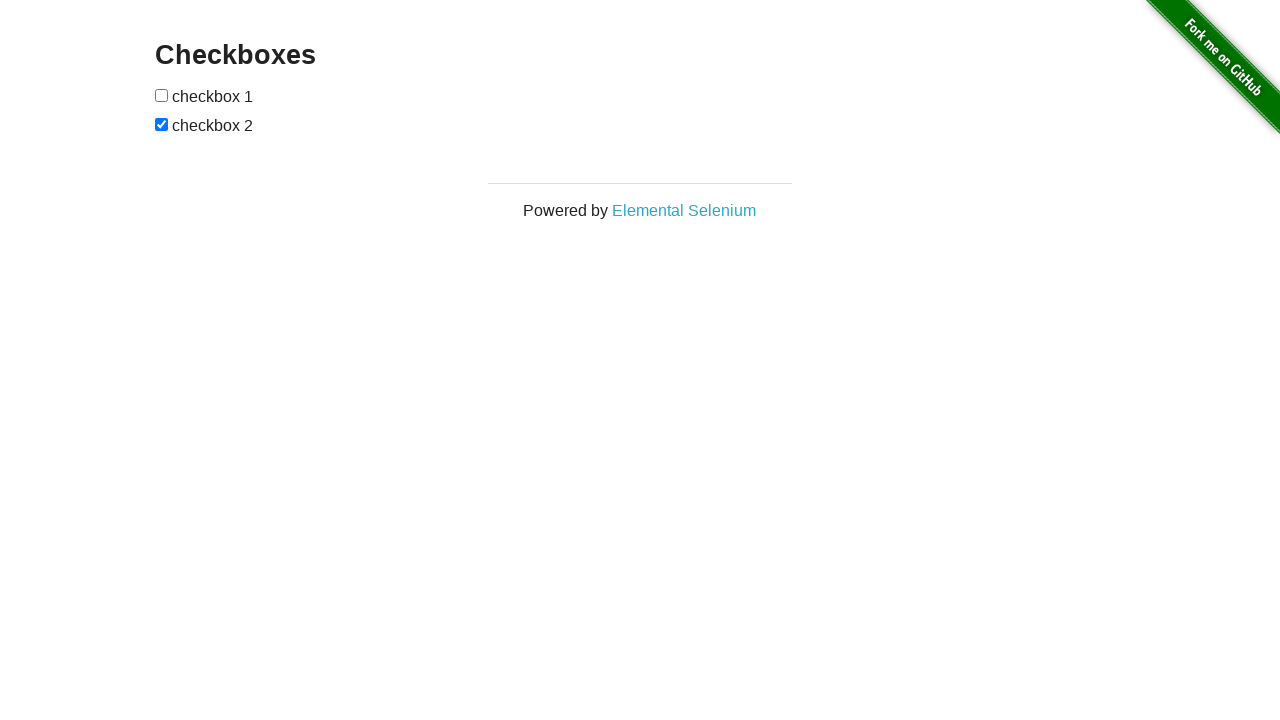

Located all checkboxes on the page
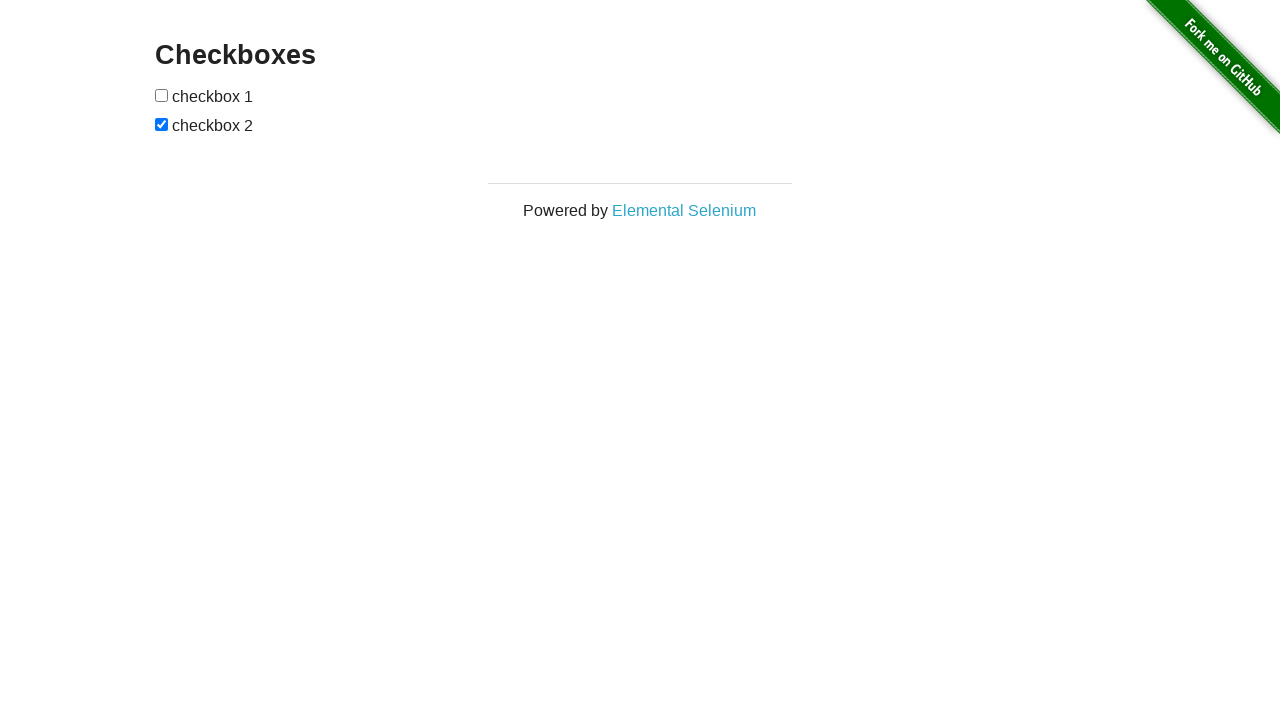

Verified that the 1st checkbox is initially unchecked
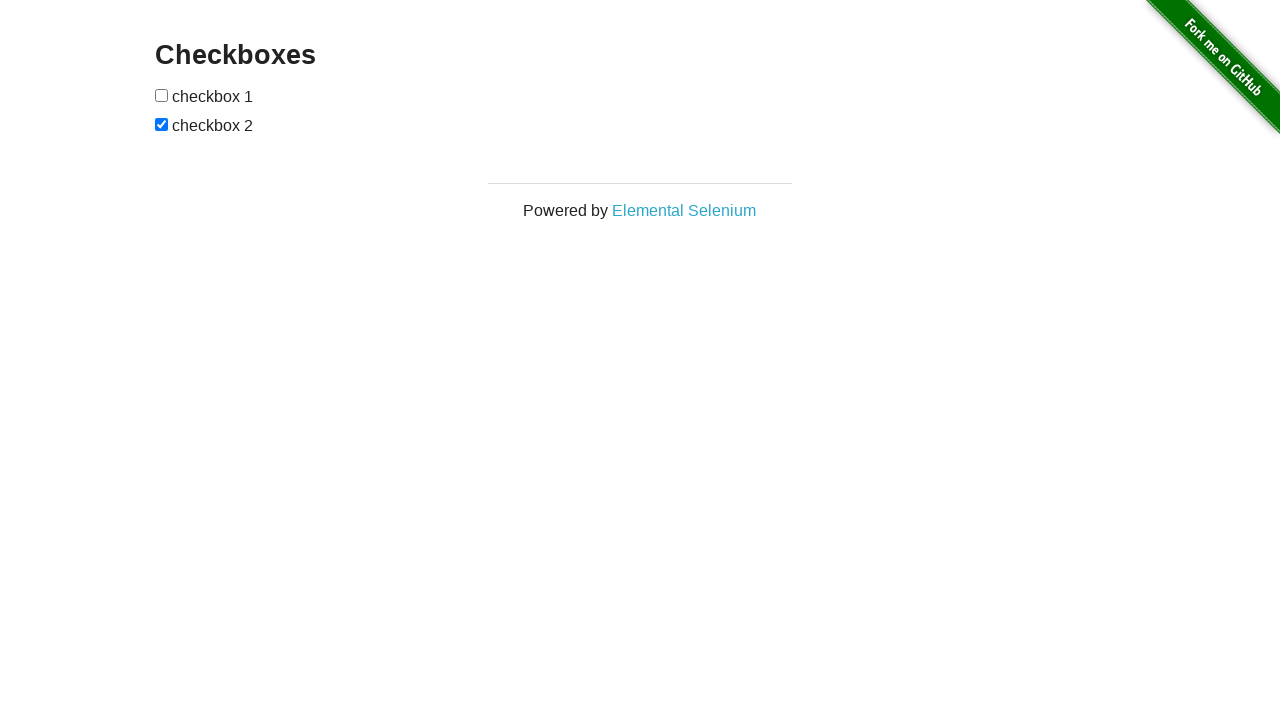

Clicked the 1st checkbox to check it at (162, 95) on [type=checkbox] >> nth=0
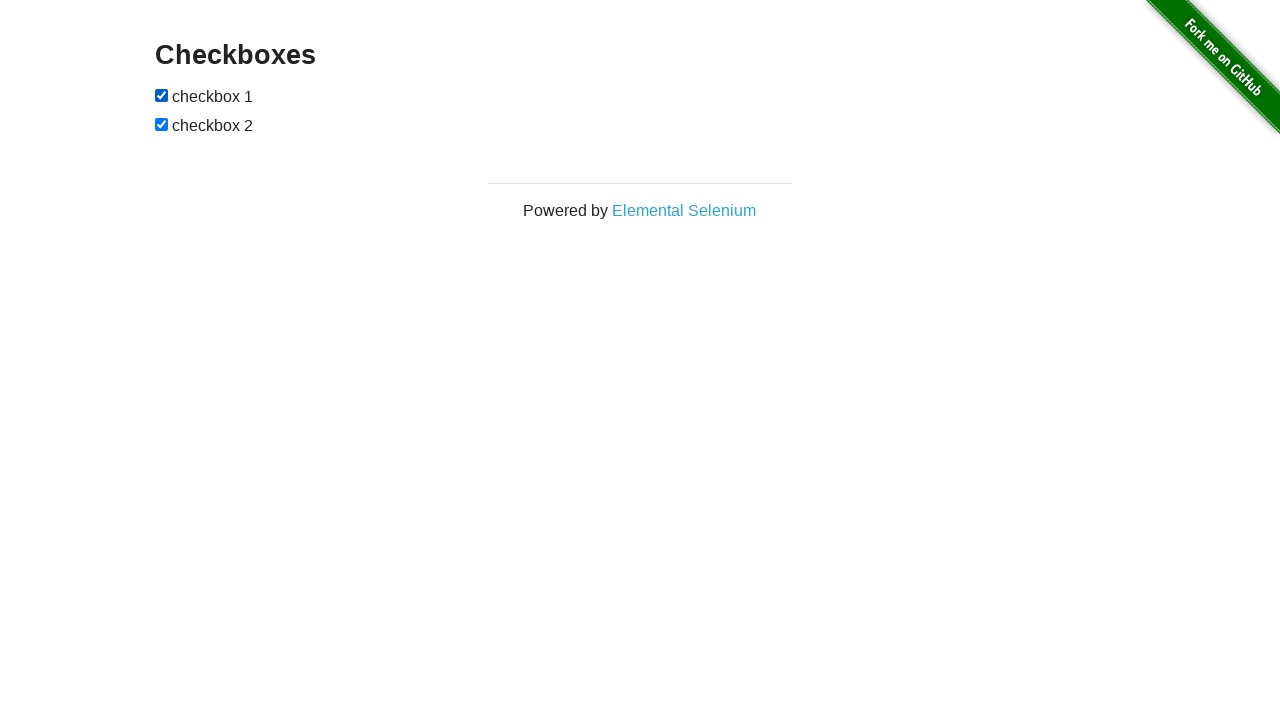

Verified that the 1st checkbox is now checked
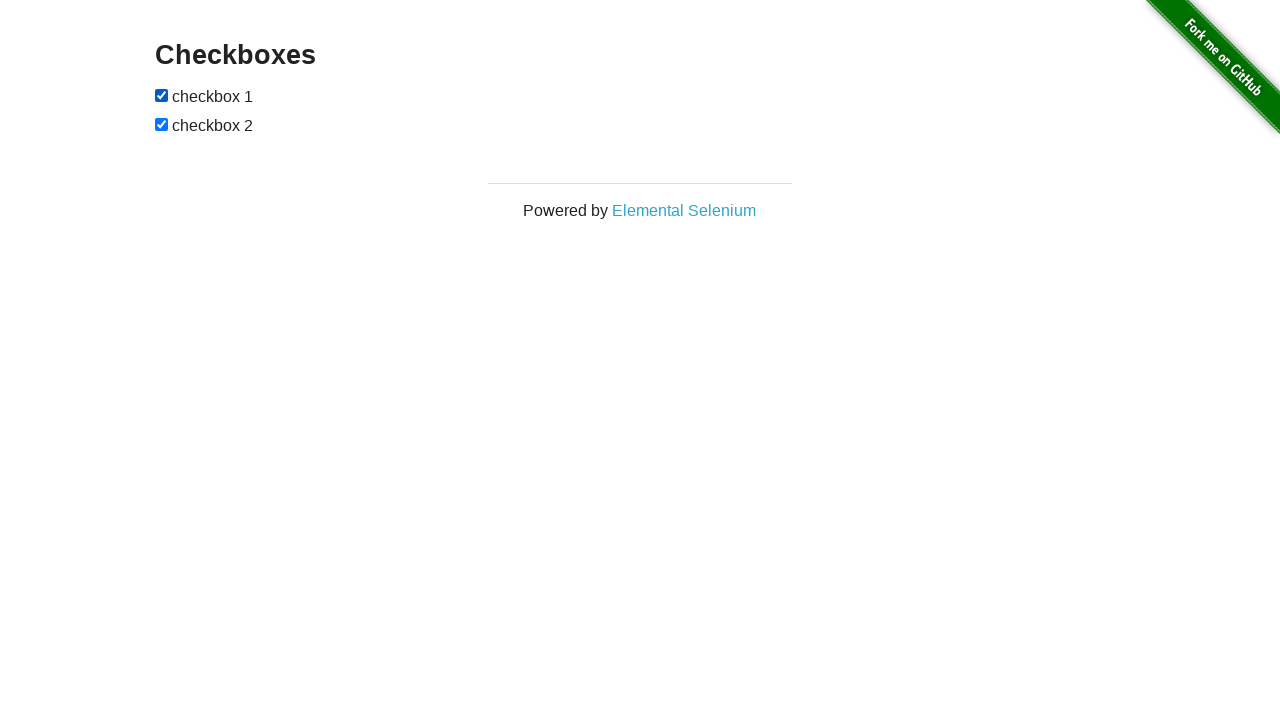

Verified that the 2nd checkbox is initially checked
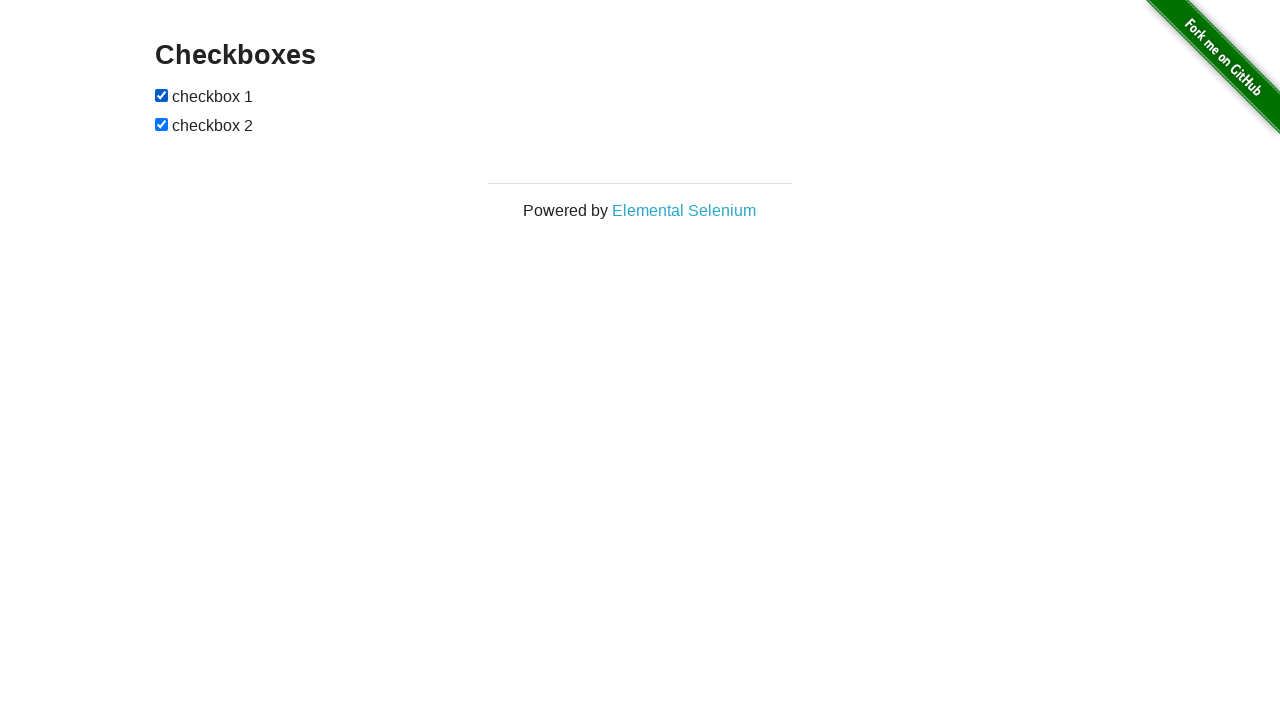

Clicked the 2nd checkbox to uncheck it at (162, 124) on [type=checkbox] >> nth=1
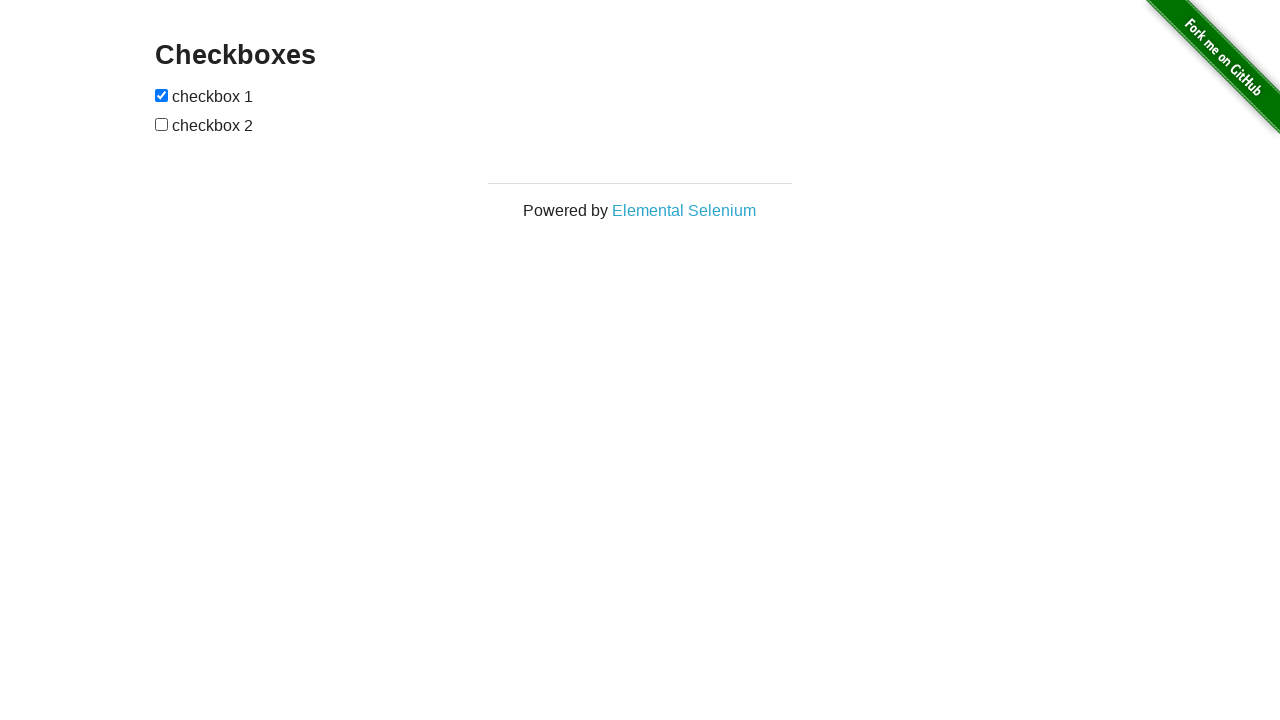

Verified that the 2nd checkbox is now unchecked
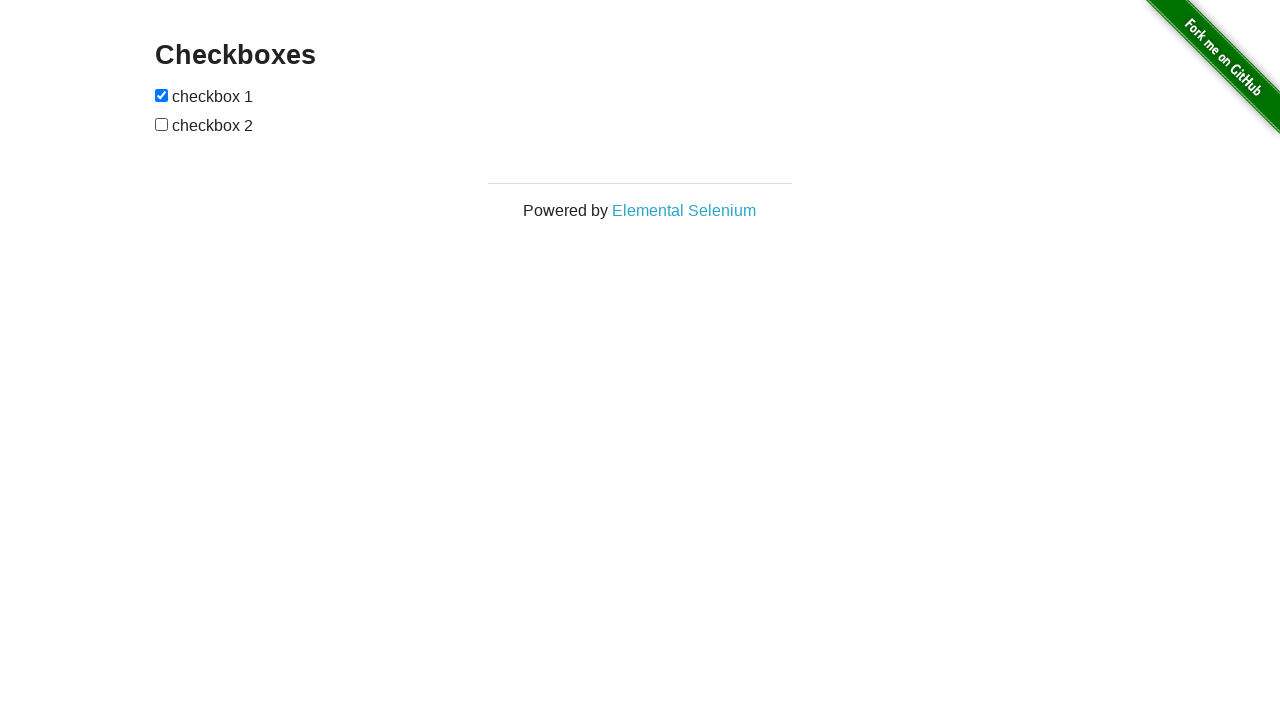

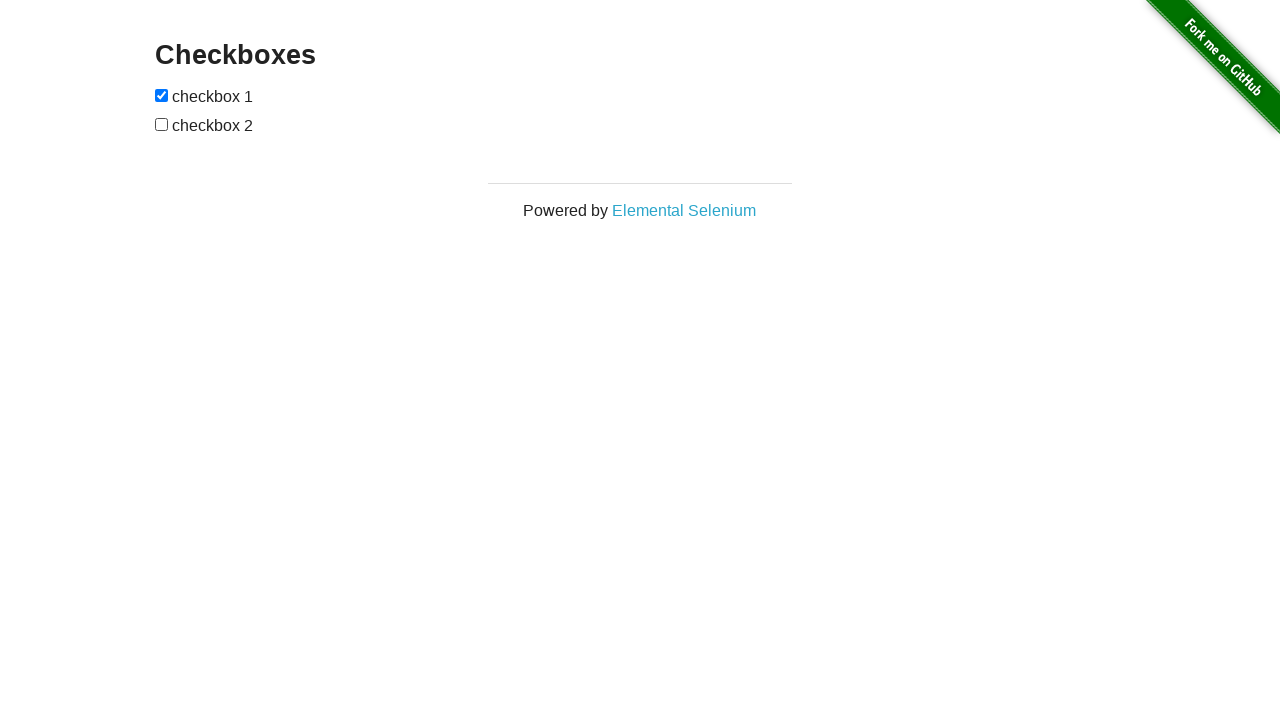